Tests that the complete-all checkbox state updates correctly when individual items are completed or cleared

Starting URL: https://demo.playwright.dev/todomvc

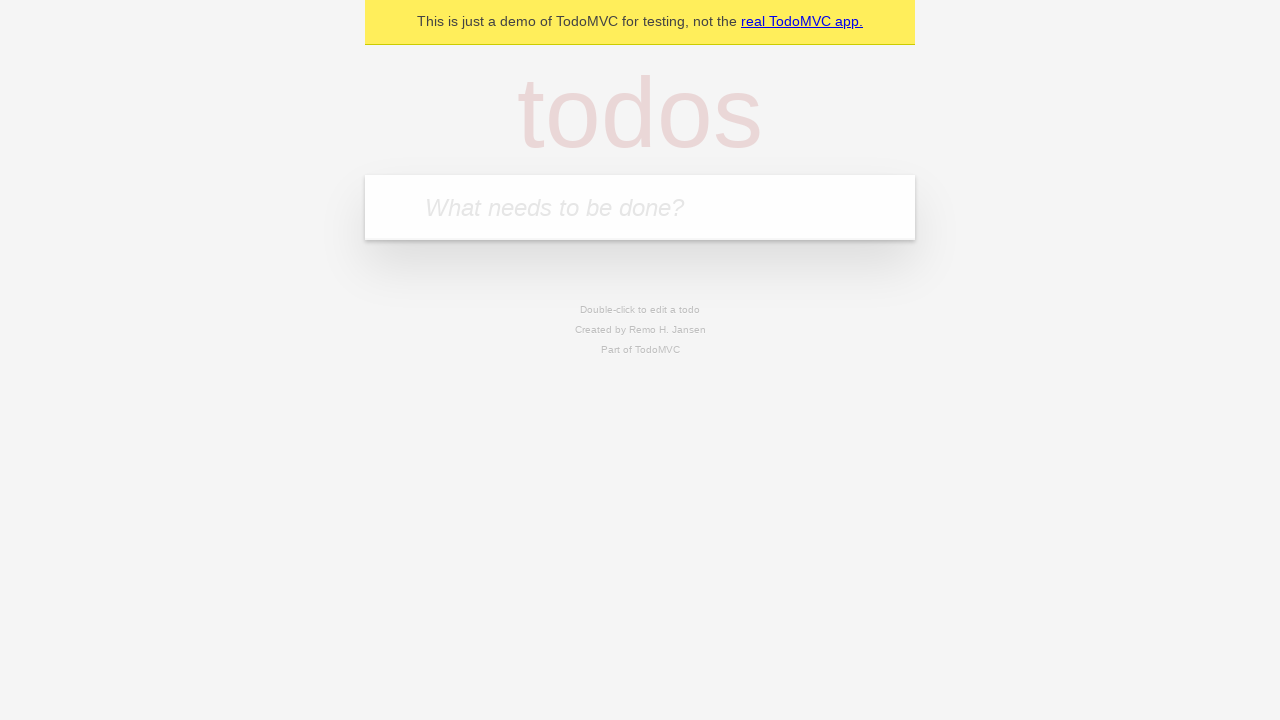

Filled todo input with 'buy some cheese' on internal:attr=[placeholder="What needs to be done?"i]
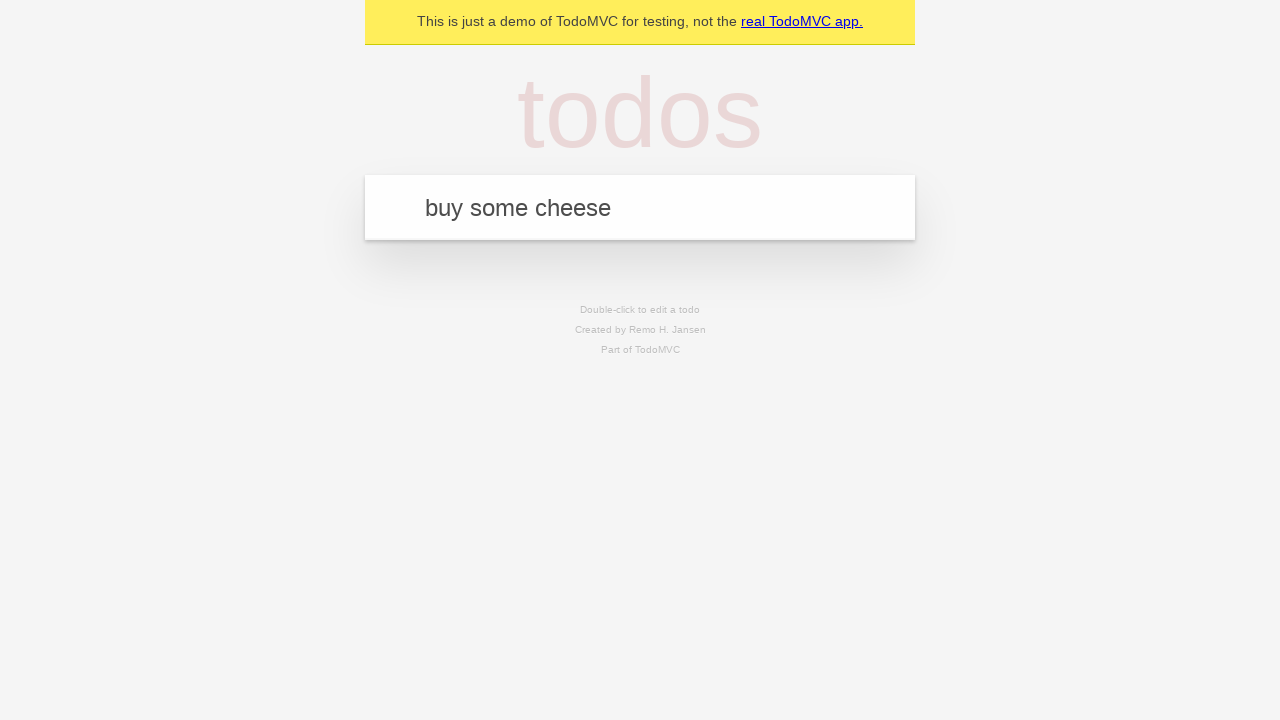

Pressed Enter to create first todo item on internal:attr=[placeholder="What needs to be done?"i]
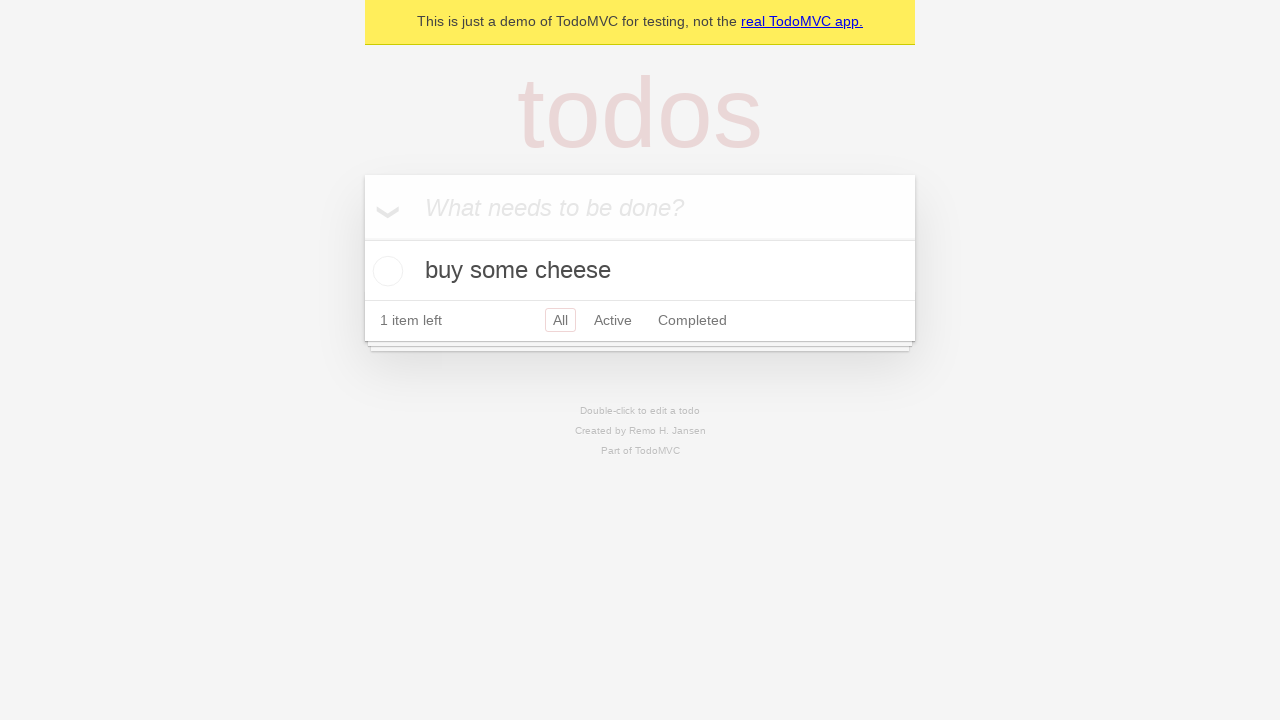

Filled todo input with 'feed the cat' on internal:attr=[placeholder="What needs to be done?"i]
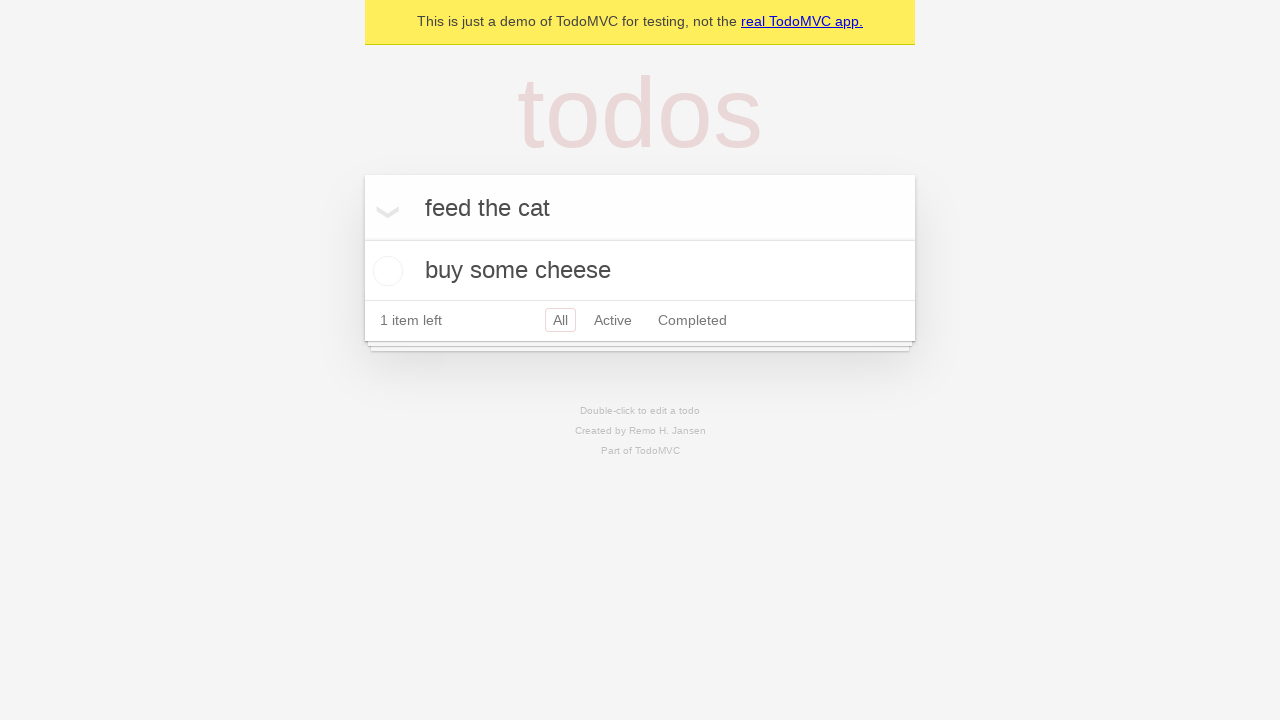

Pressed Enter to create second todo item on internal:attr=[placeholder="What needs to be done?"i]
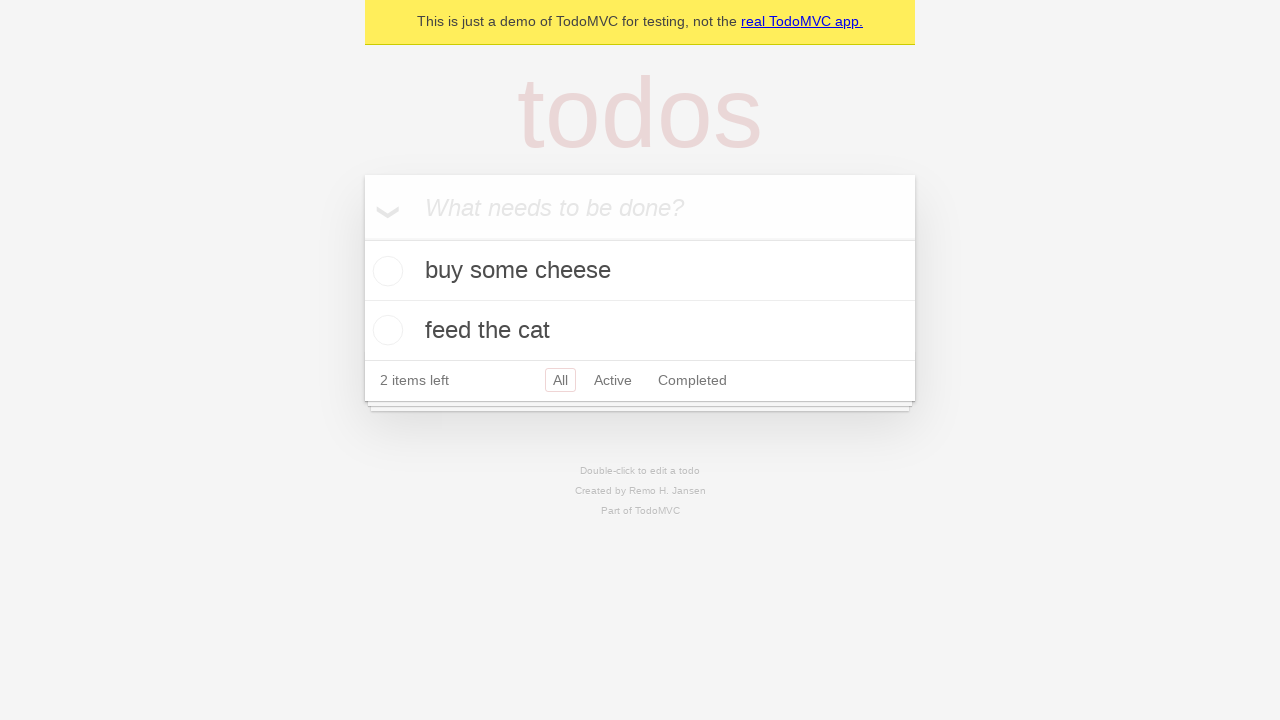

Filled todo input with 'book a doctors appointment' on internal:attr=[placeholder="What needs to be done?"i]
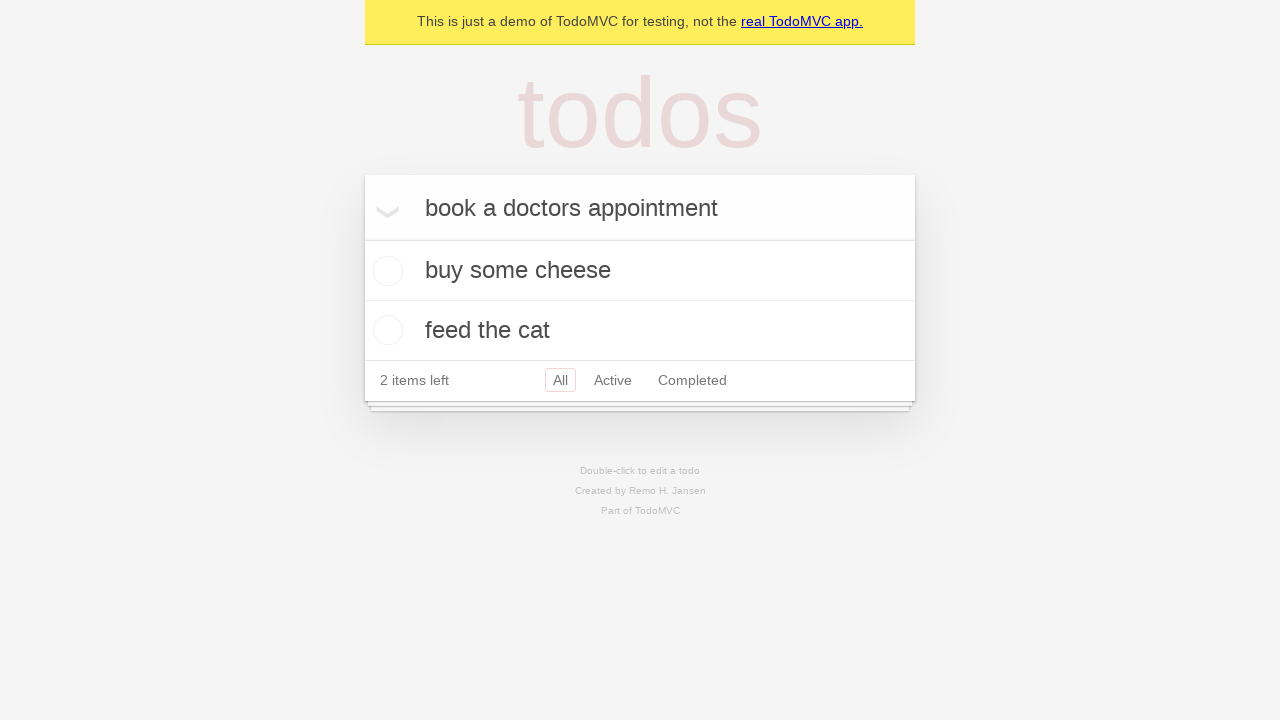

Pressed Enter to create third todo item on internal:attr=[placeholder="What needs to be done?"i]
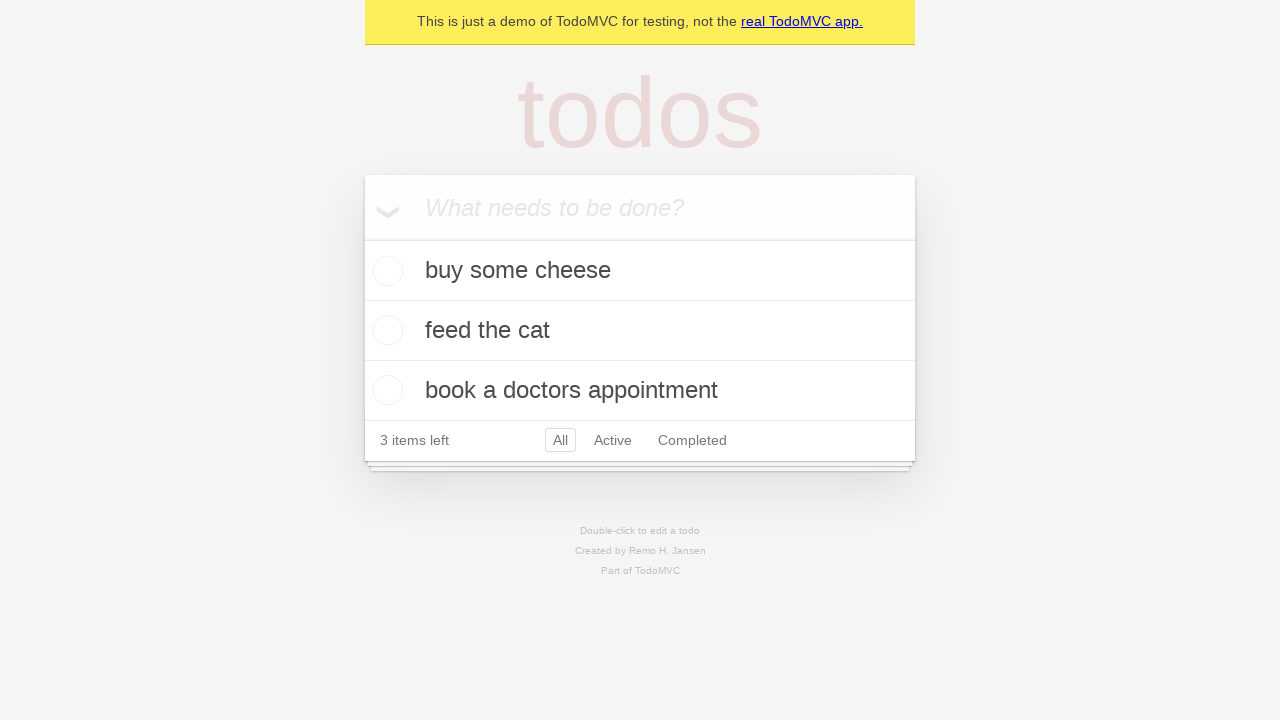

Checked 'Mark all as complete' checkbox to complete all todos at (362, 238) on internal:label="Mark all as complete"i
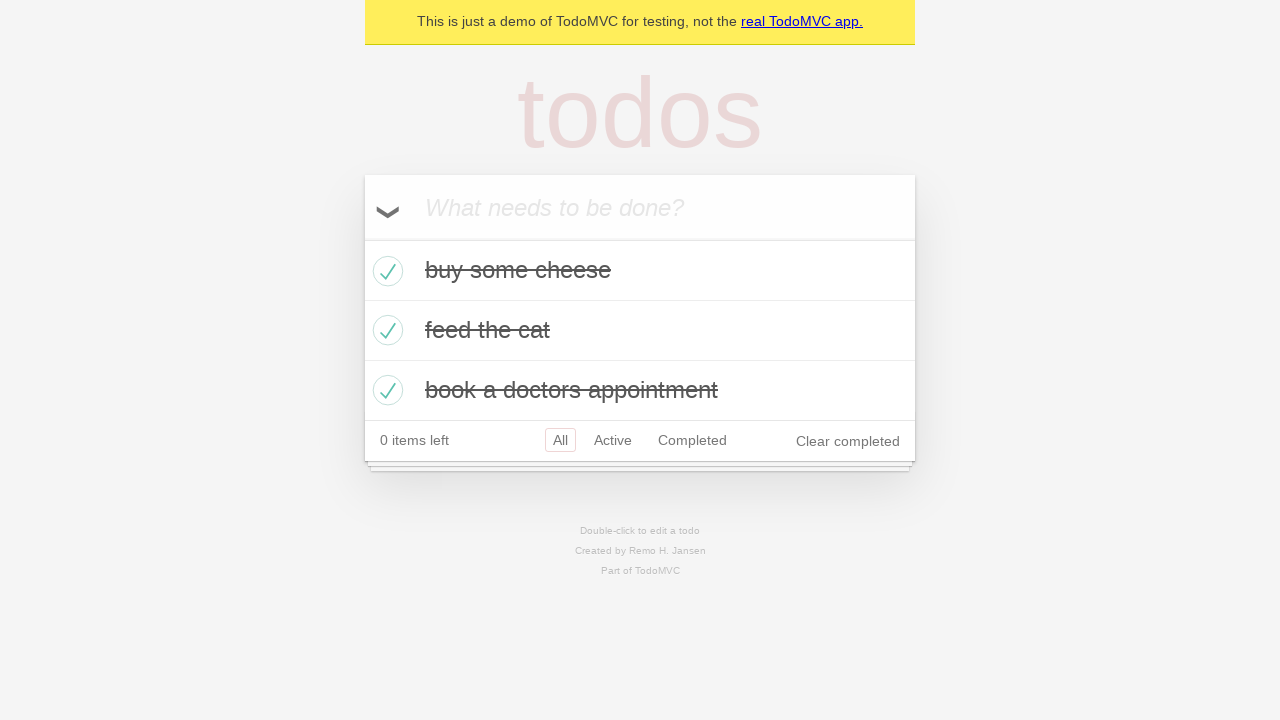

Unchecked first todo item checkbox at (385, 271) on internal:testid=[data-testid="todo-item"s] >> nth=0 >> internal:role=checkbox
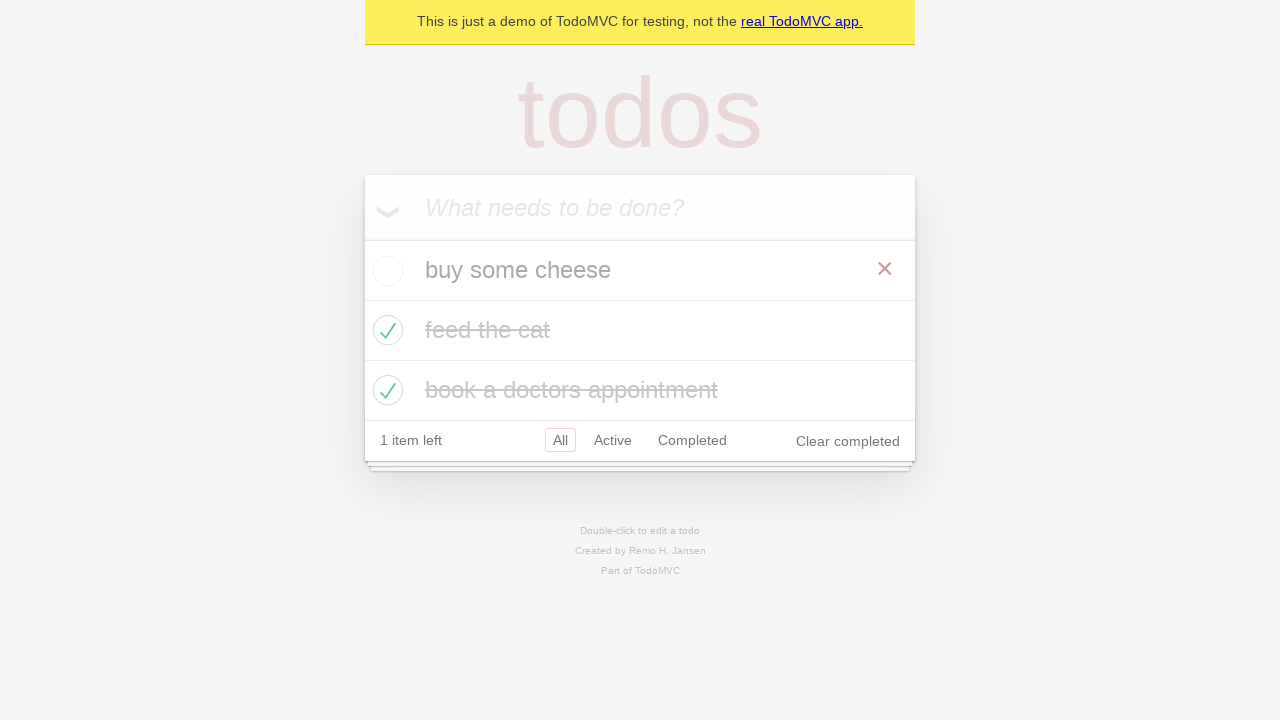

Checked first todo item checkbox again at (385, 271) on internal:testid=[data-testid="todo-item"s] >> nth=0 >> internal:role=checkbox
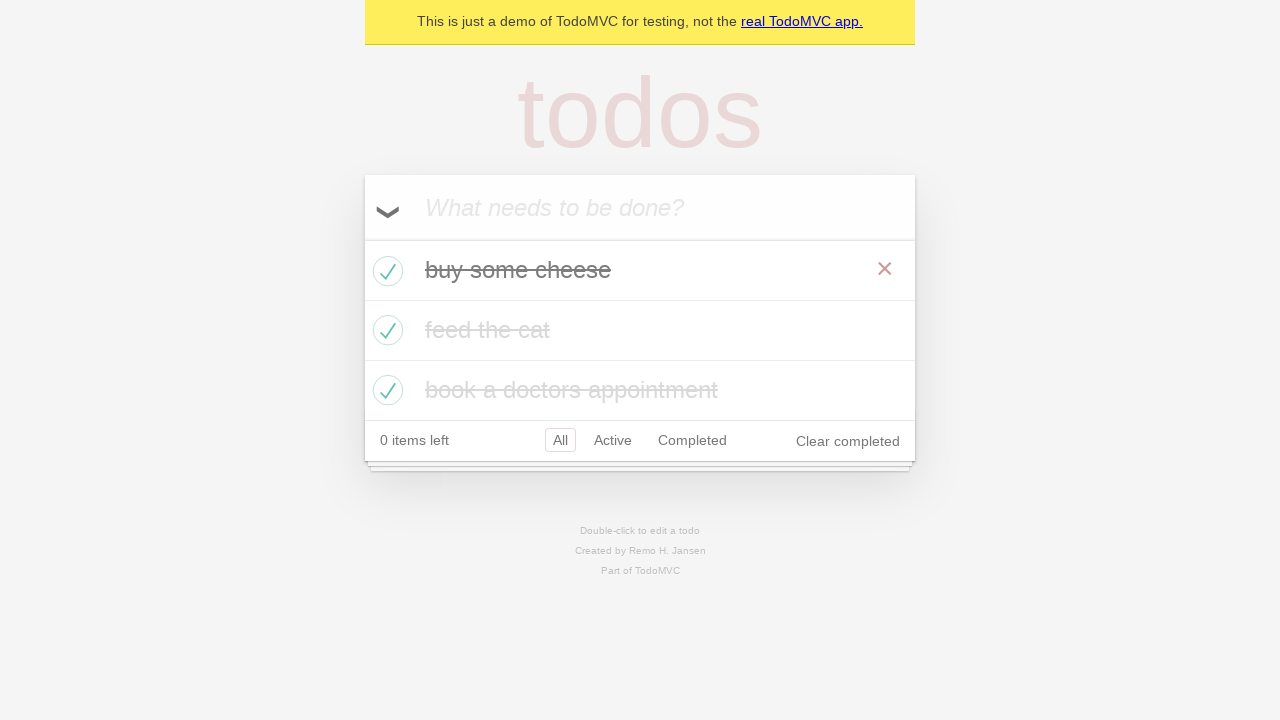

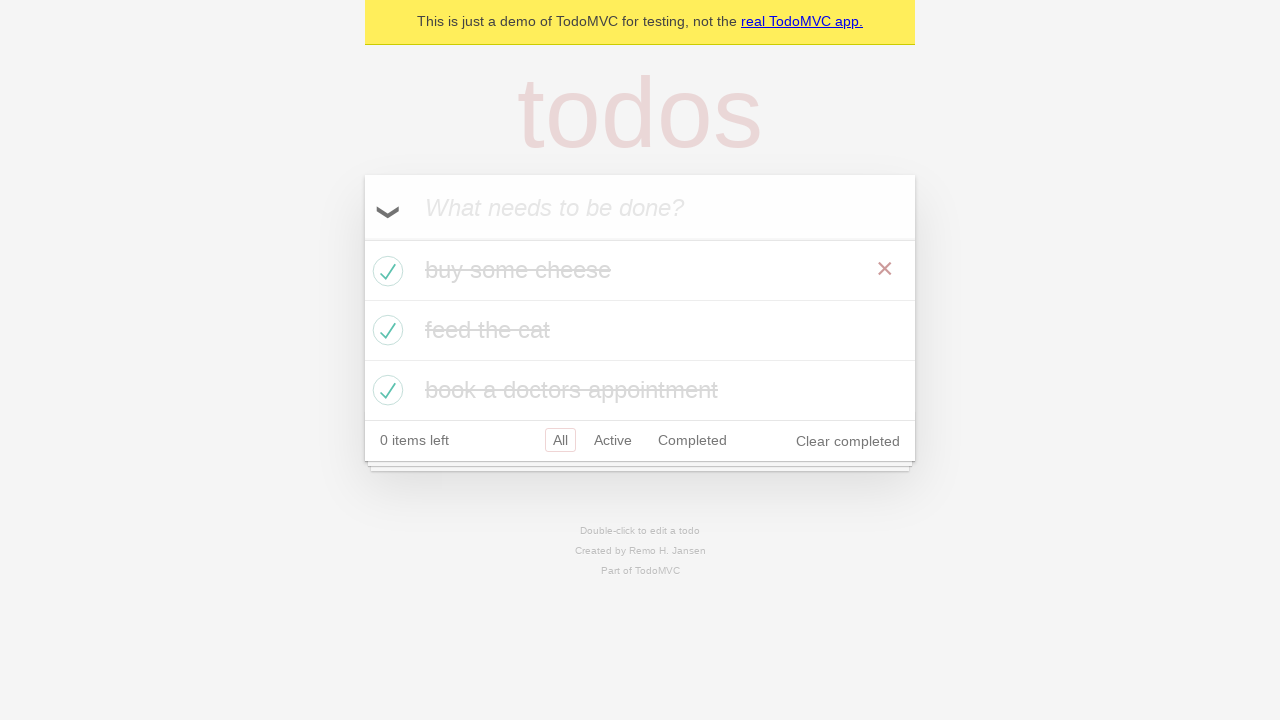